Tests the registration form interactions by clicking on register button and filling out first name, last name fields, and clicking a checkbox

Starting URL: https://rahulshettyacademy.com/client

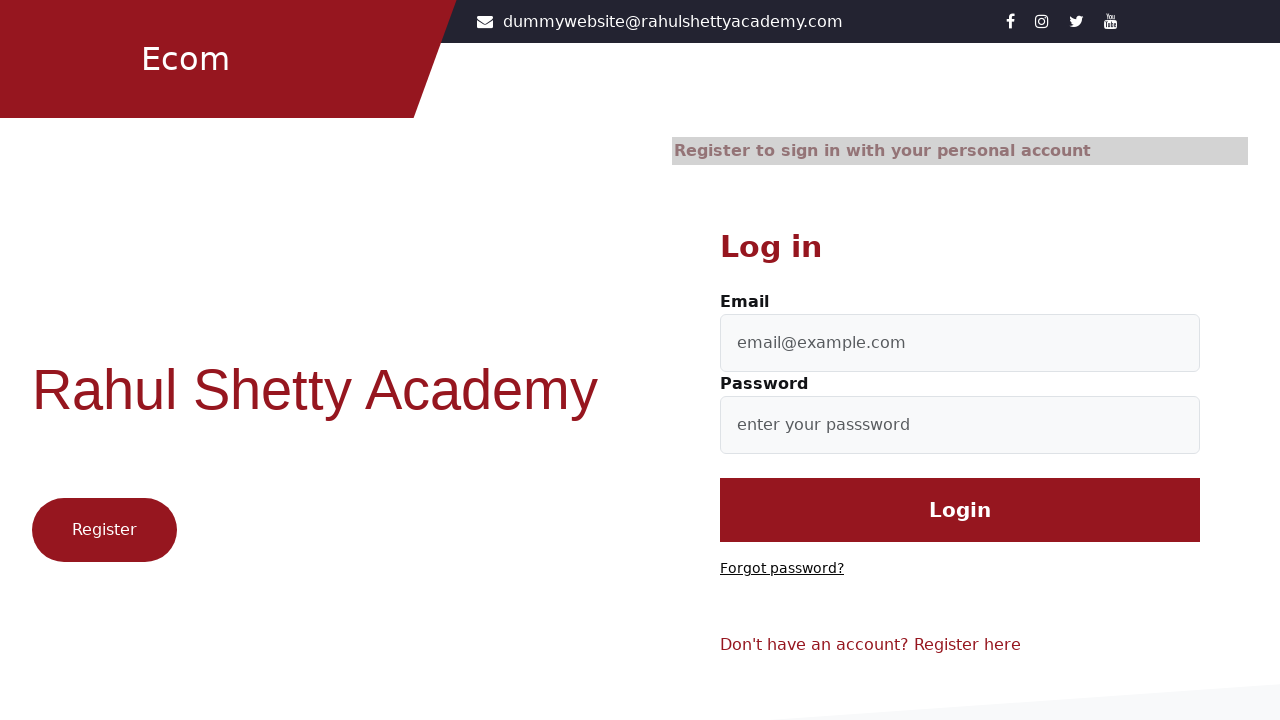

Clicked the register button at (104, 530) on .btn1
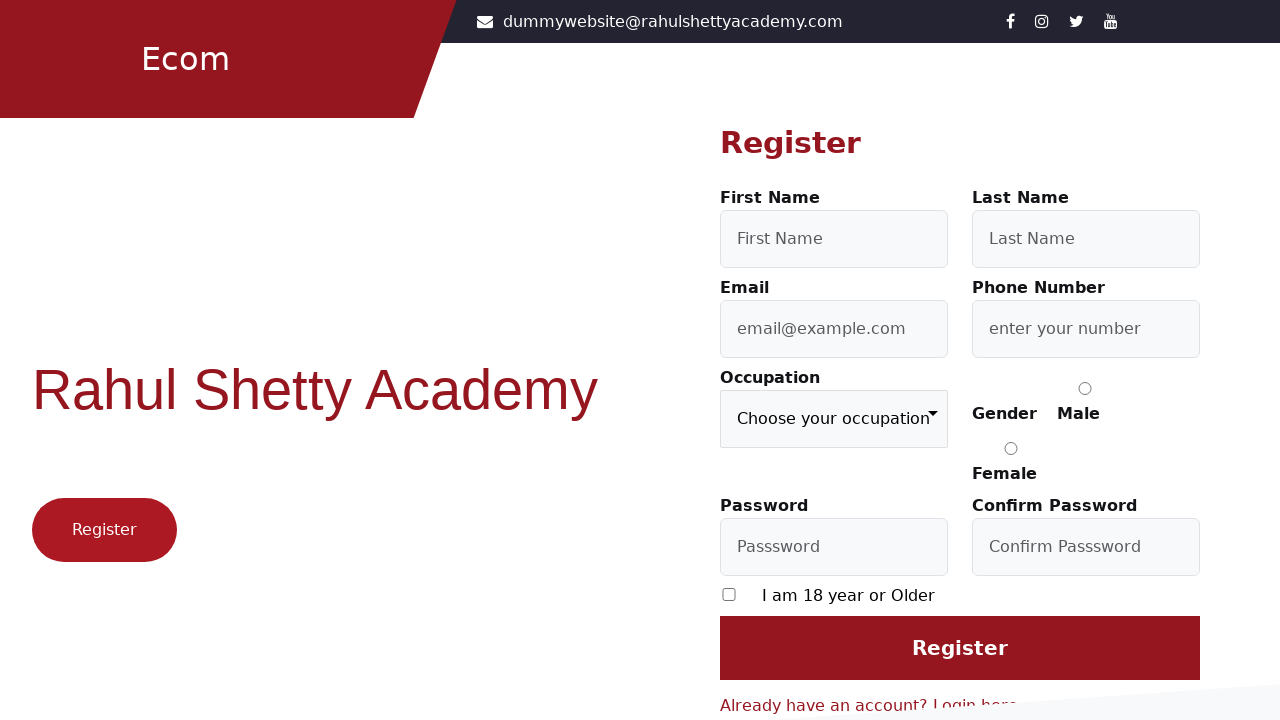

Filled first name field with 'First' on #firstName
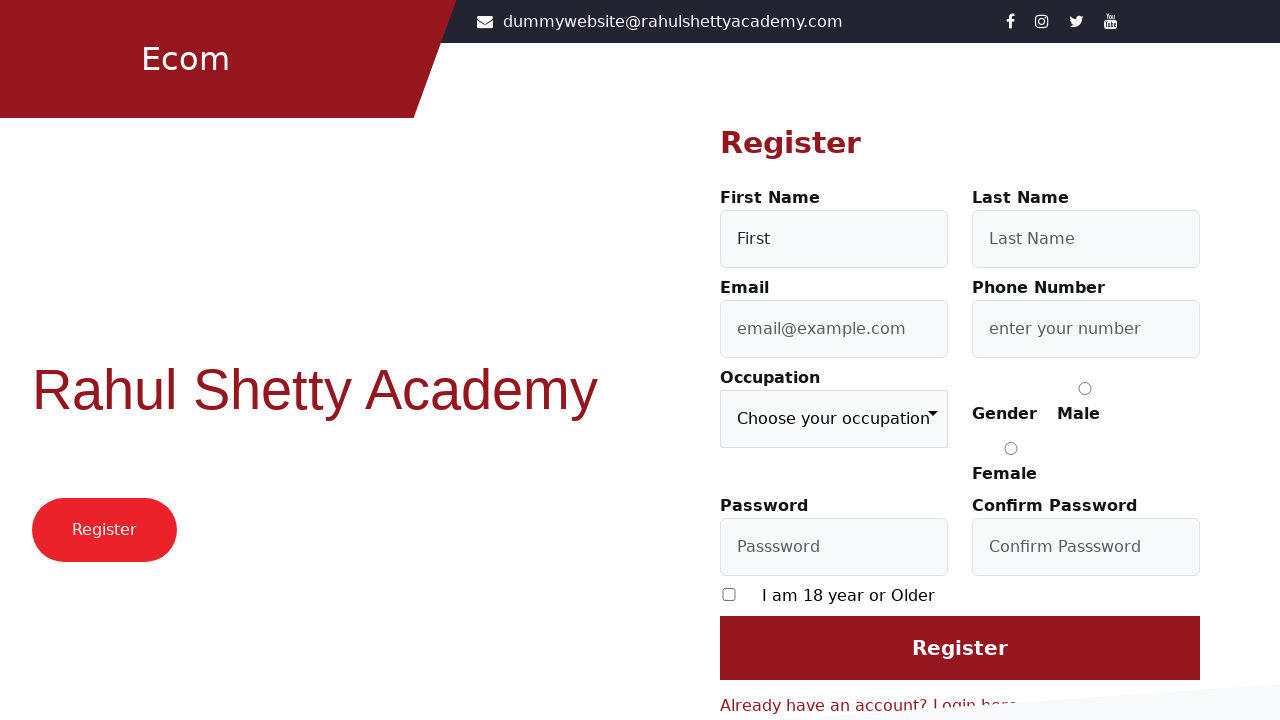

Filled last name field with 'Last' on #lastName
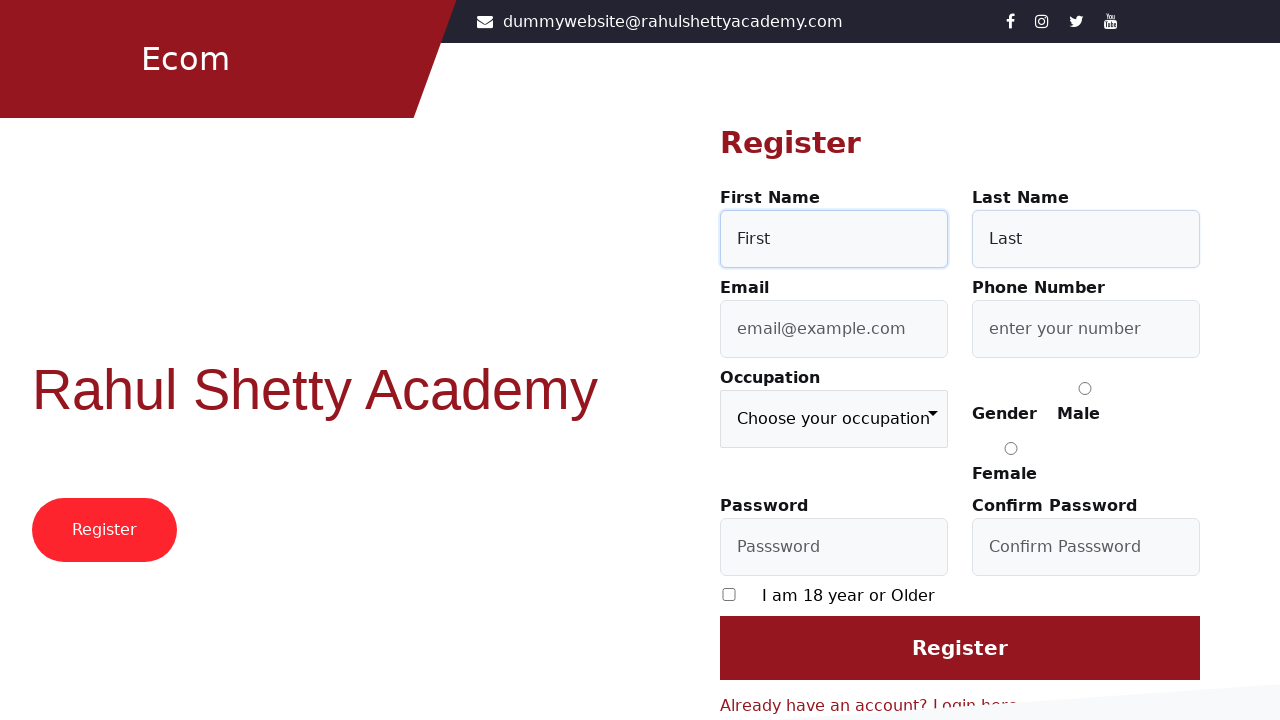

Clicked the checkbox to agree with terms at (729, 594) on [type='checkbox']
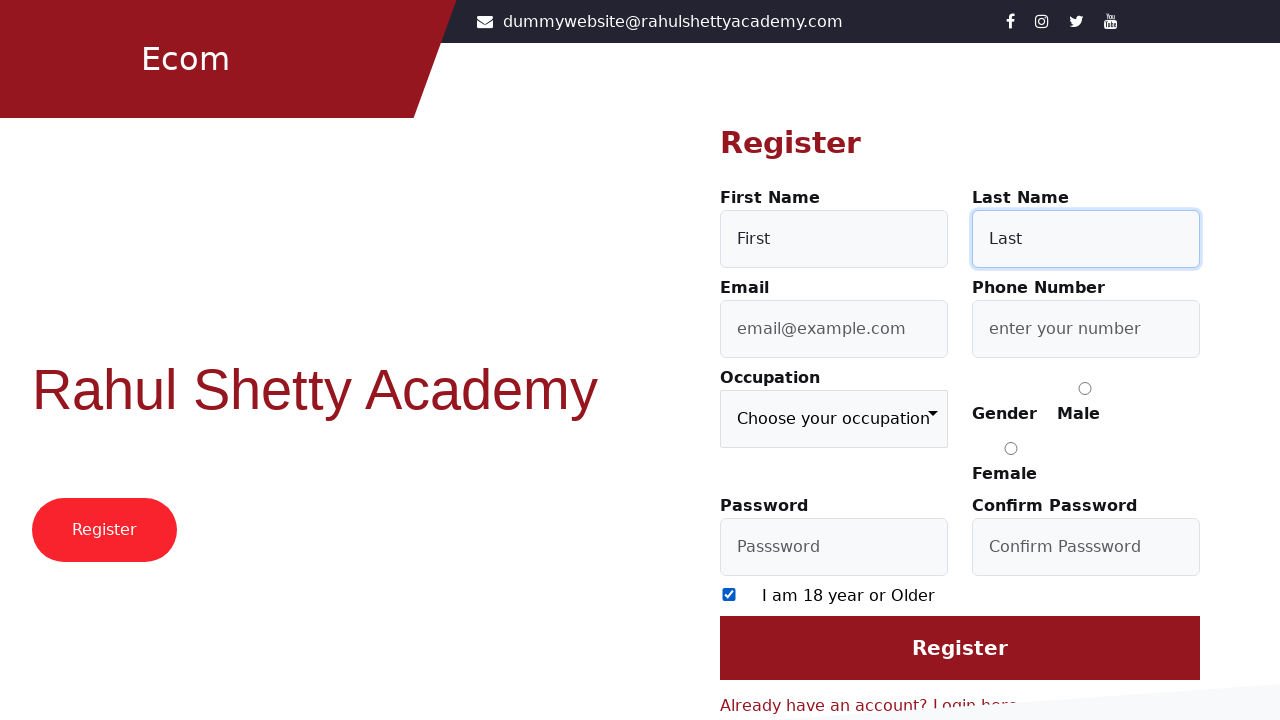

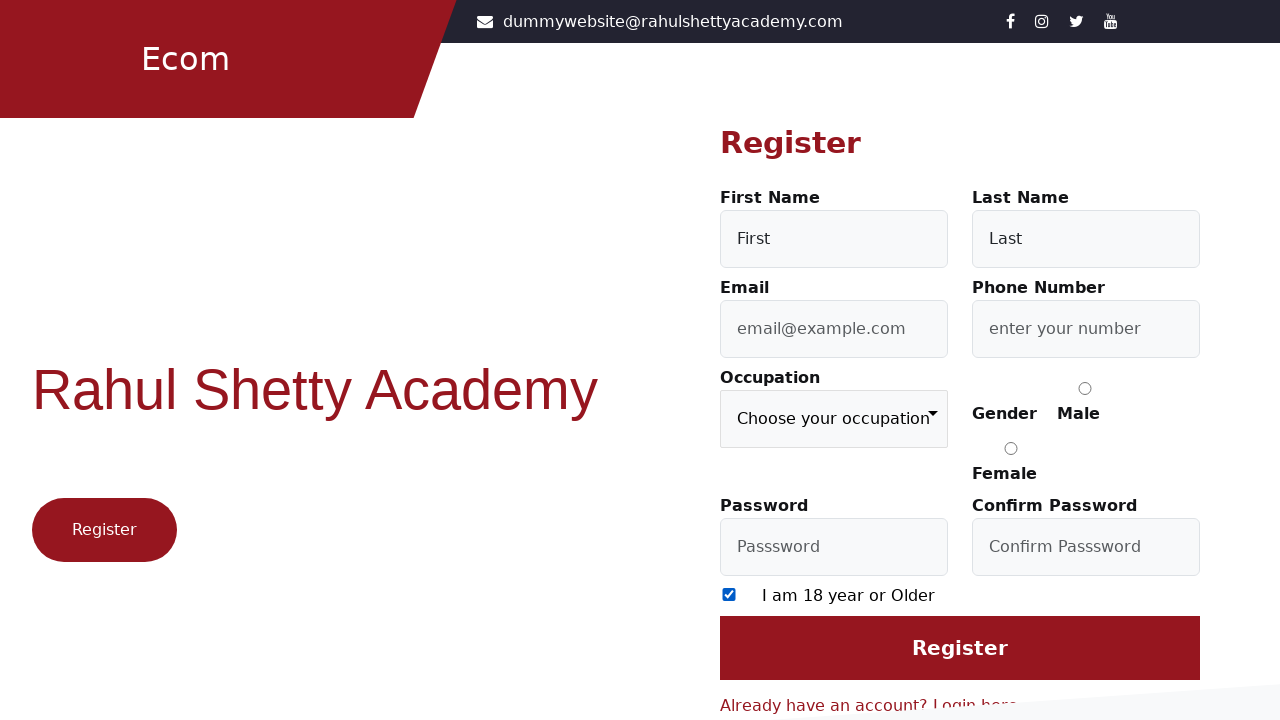